Tests table interaction by clicking a column button and verifying element visibility

Starting URL: https://kitchen.applitools.com/ingredients/table

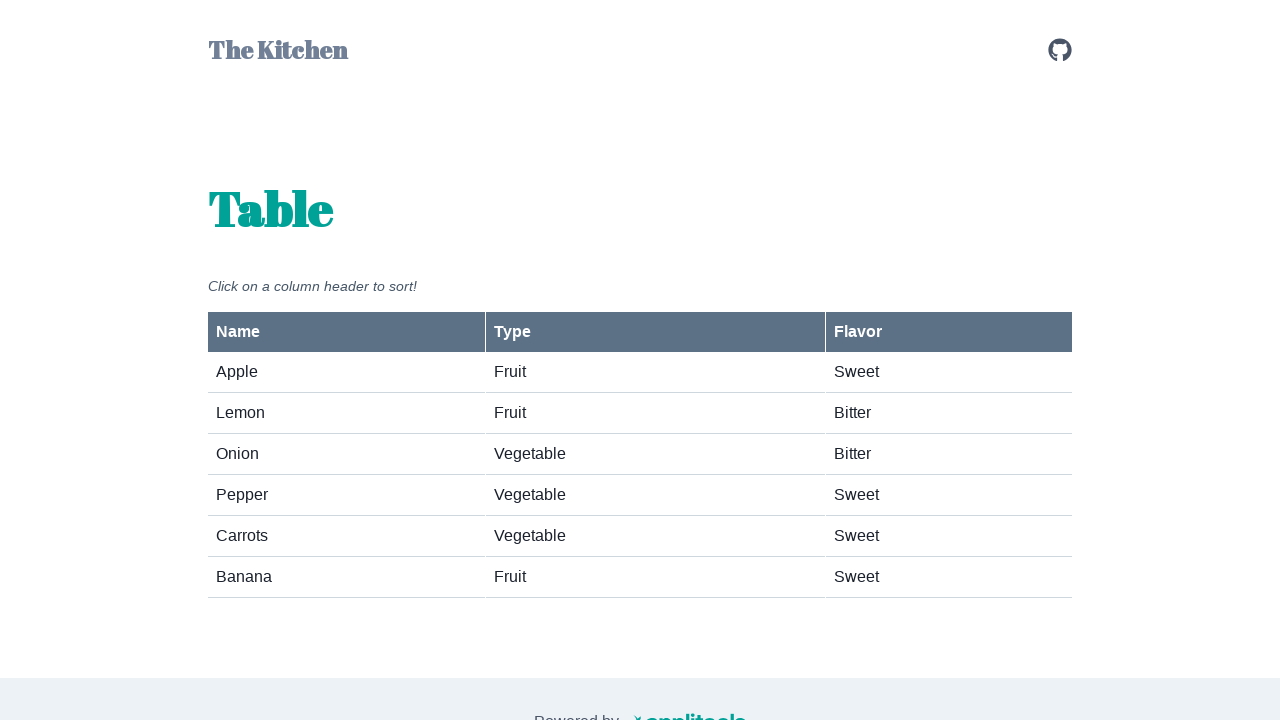

Clicked the column name button at (346, 332) on #column-button-name
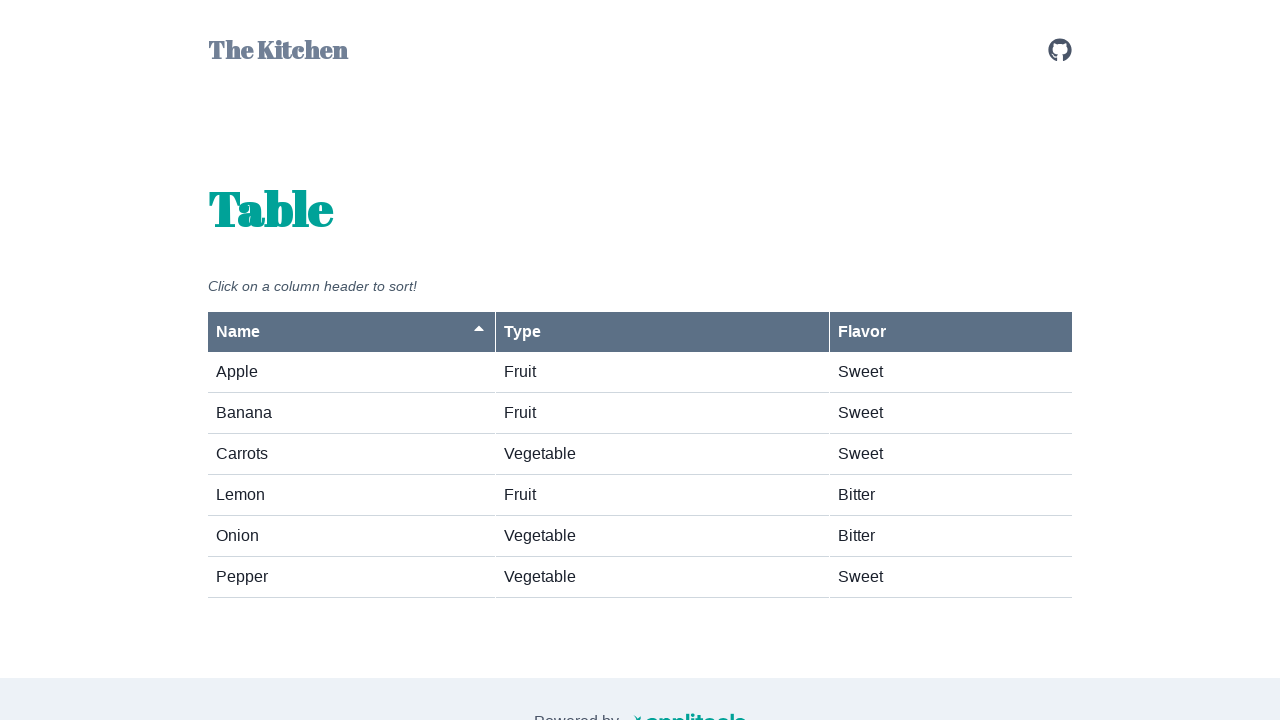

Waited for and verified fruits-vegetables element is visible
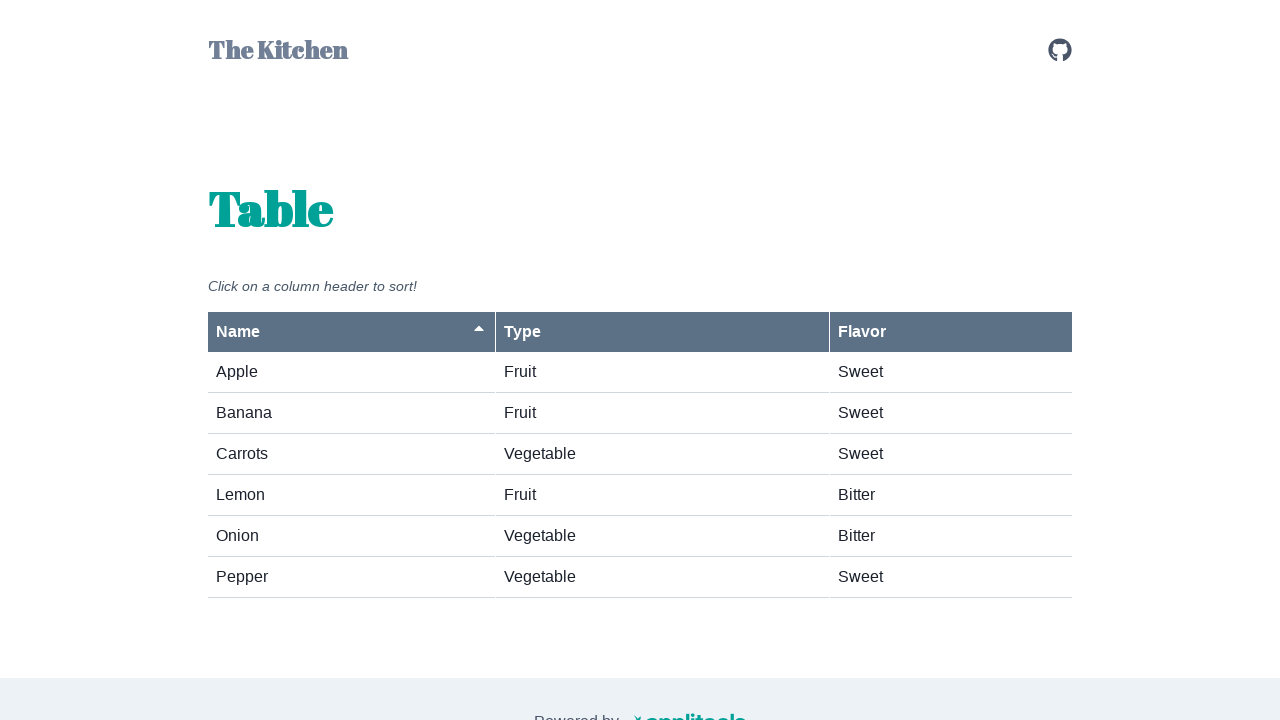

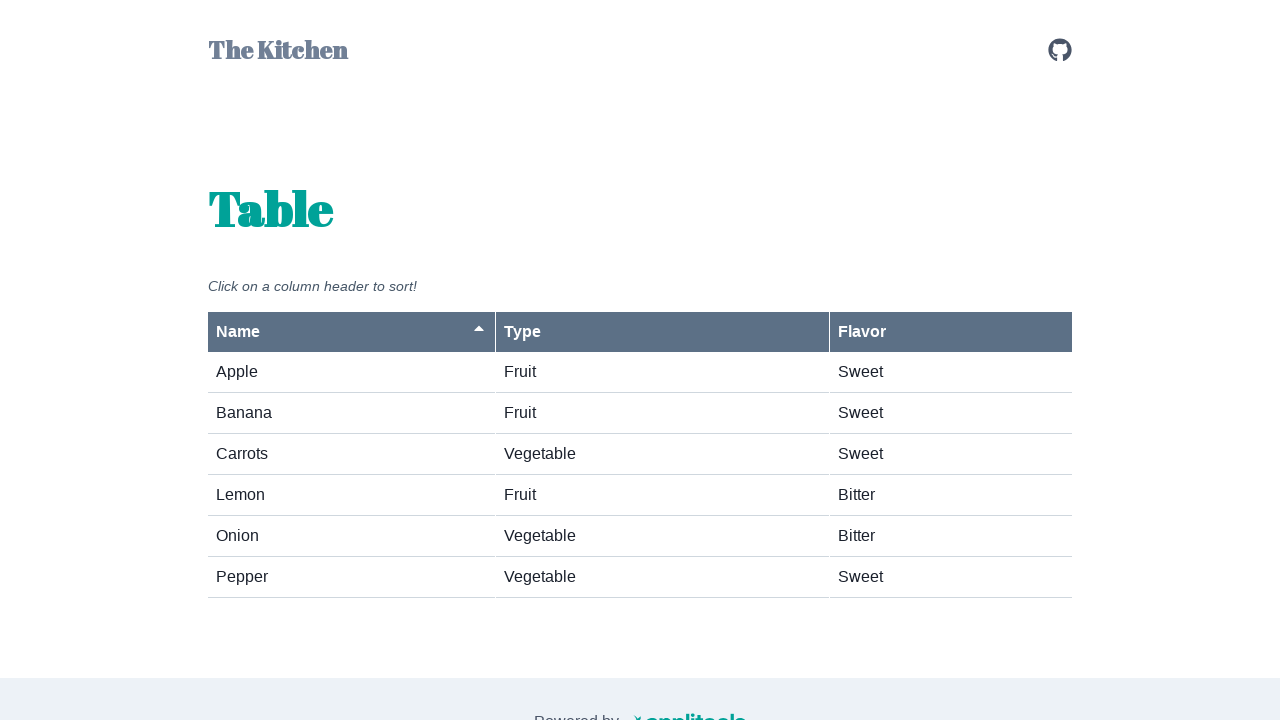